Tests an explicit wait exercise by waiting for a price to reach $100, clicking a book button, calculating a mathematical answer based on a displayed value, filling in the answer, and submitting the form.

Starting URL: http://suninjuly.github.io/explicit_wait2.html

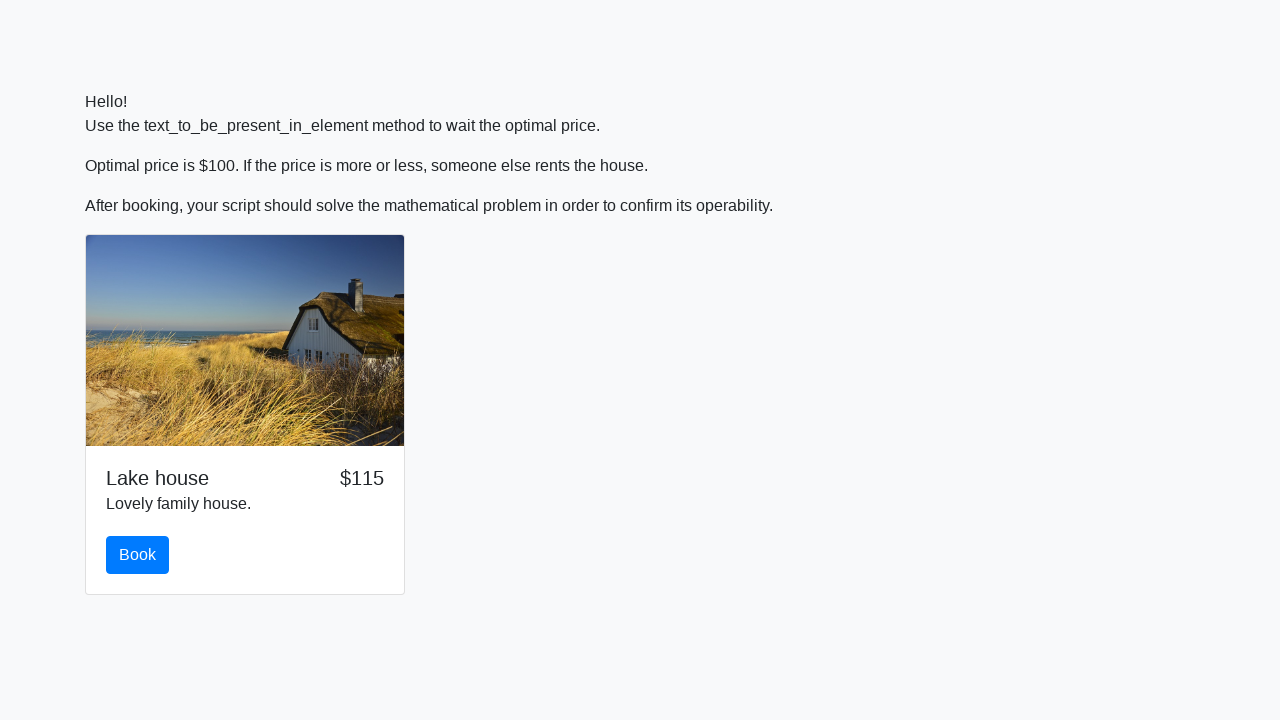

Waited for price to reach $100
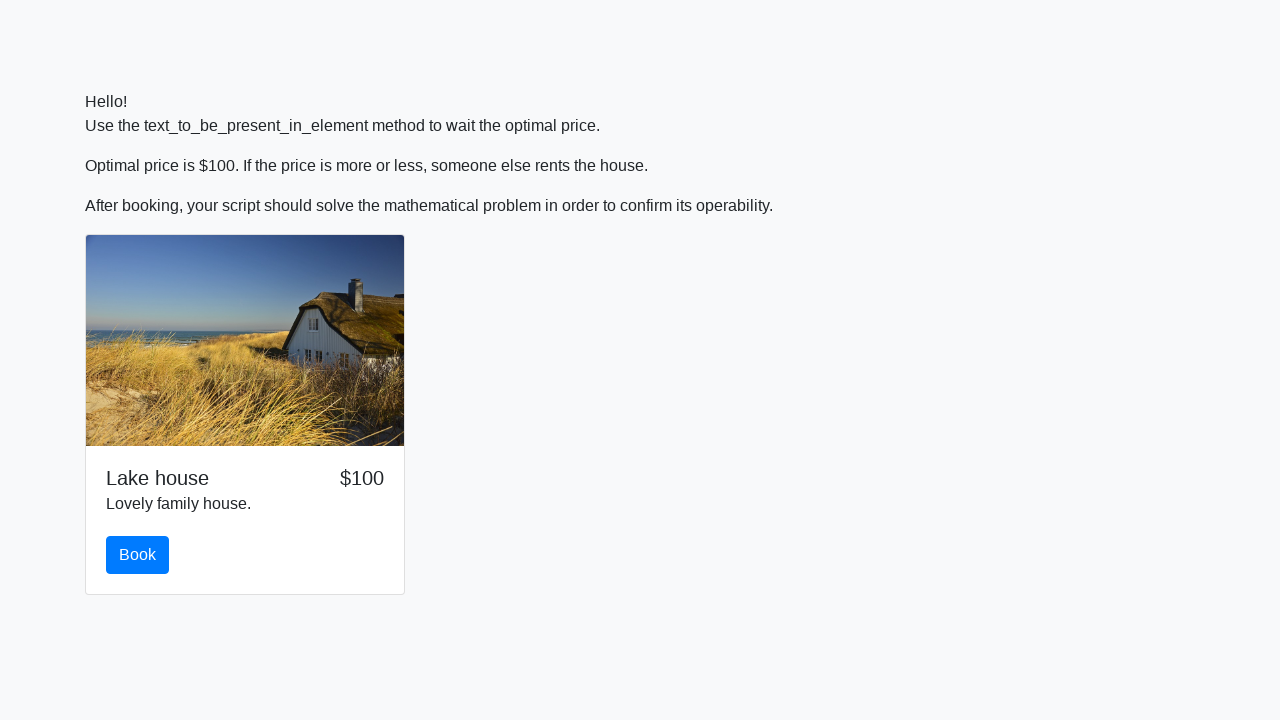

Clicked book button at (138, 555) on #book
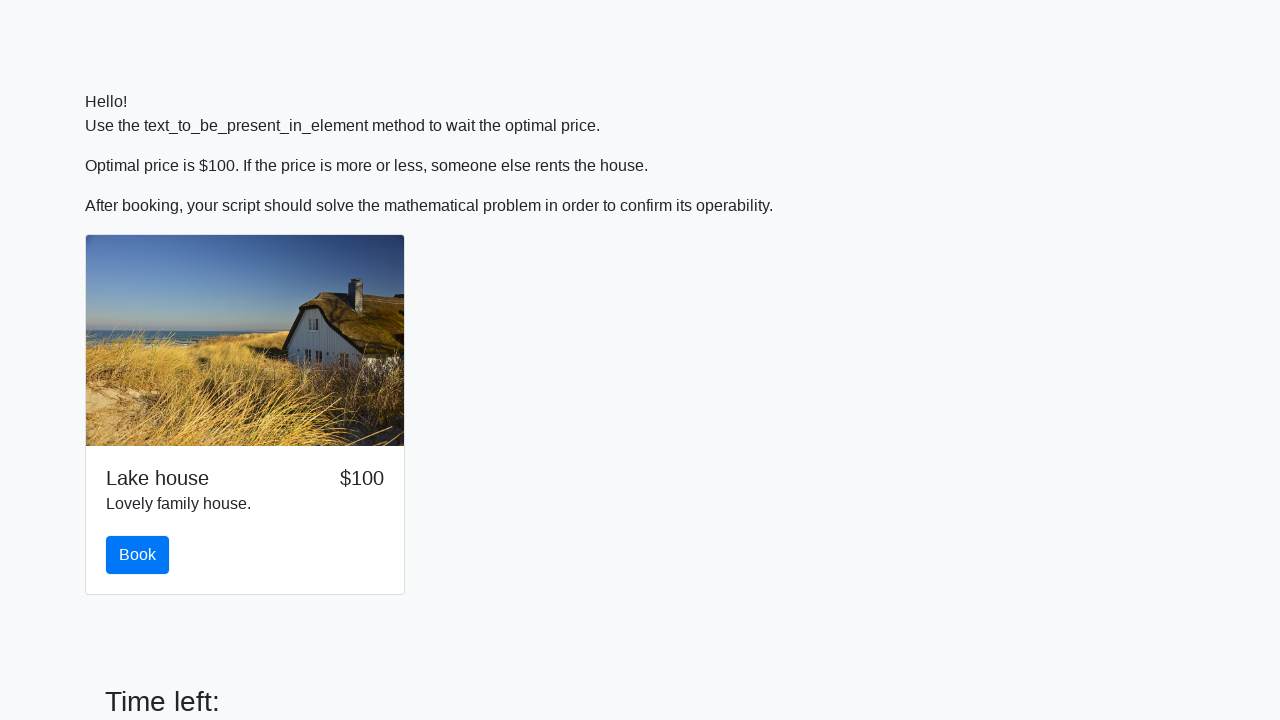

Retrieved input value: 201
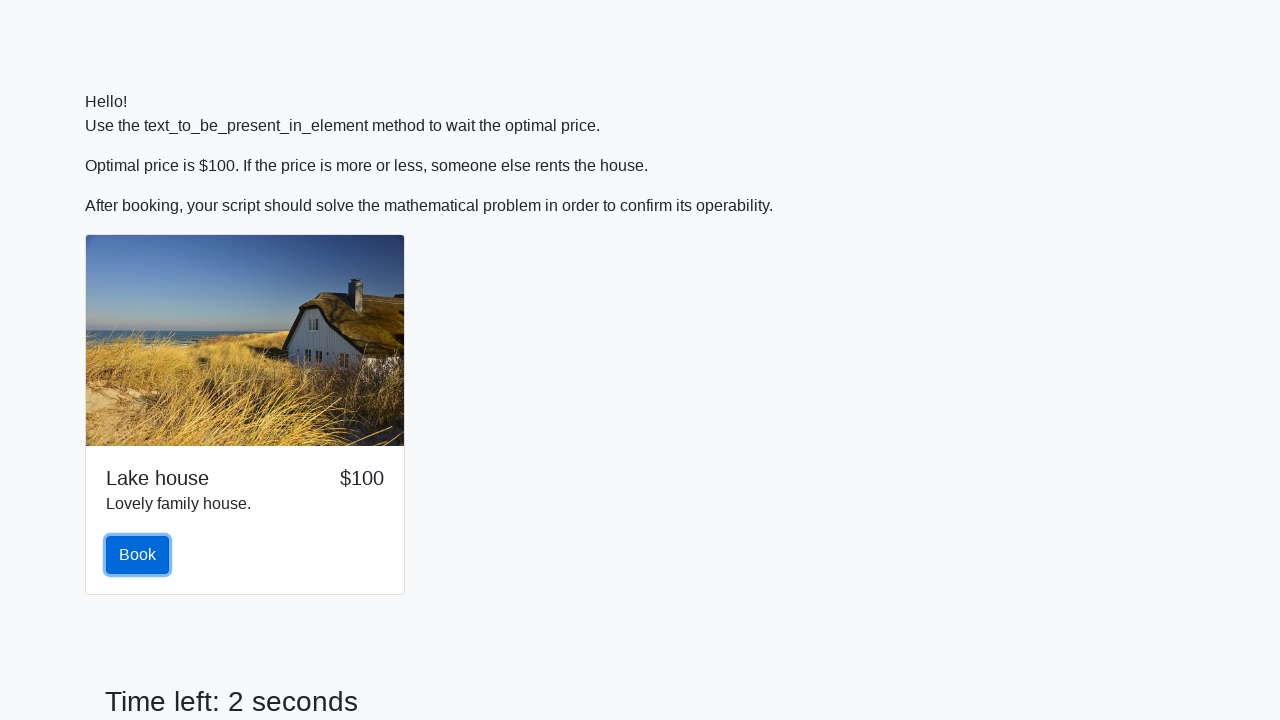

Calculated and filled answer field with -0.2974859624134128 on #answer
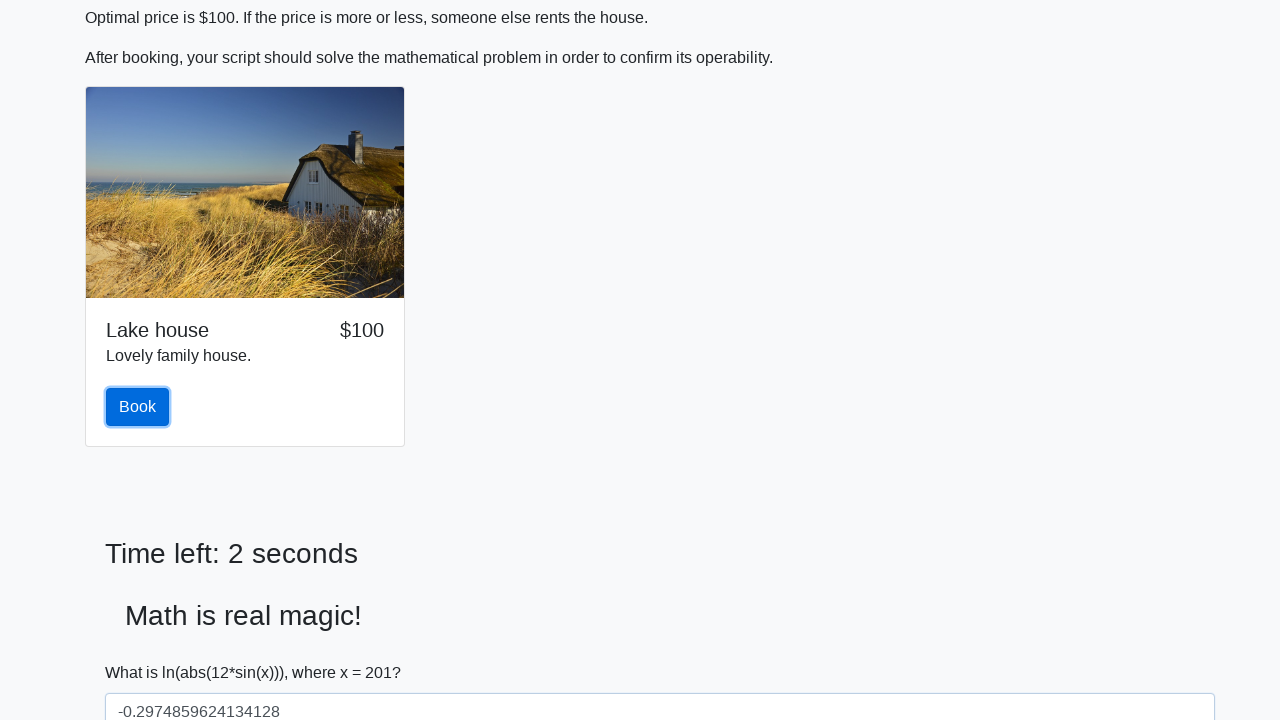

Clicked submit button at (143, 651) on button[type='submit']
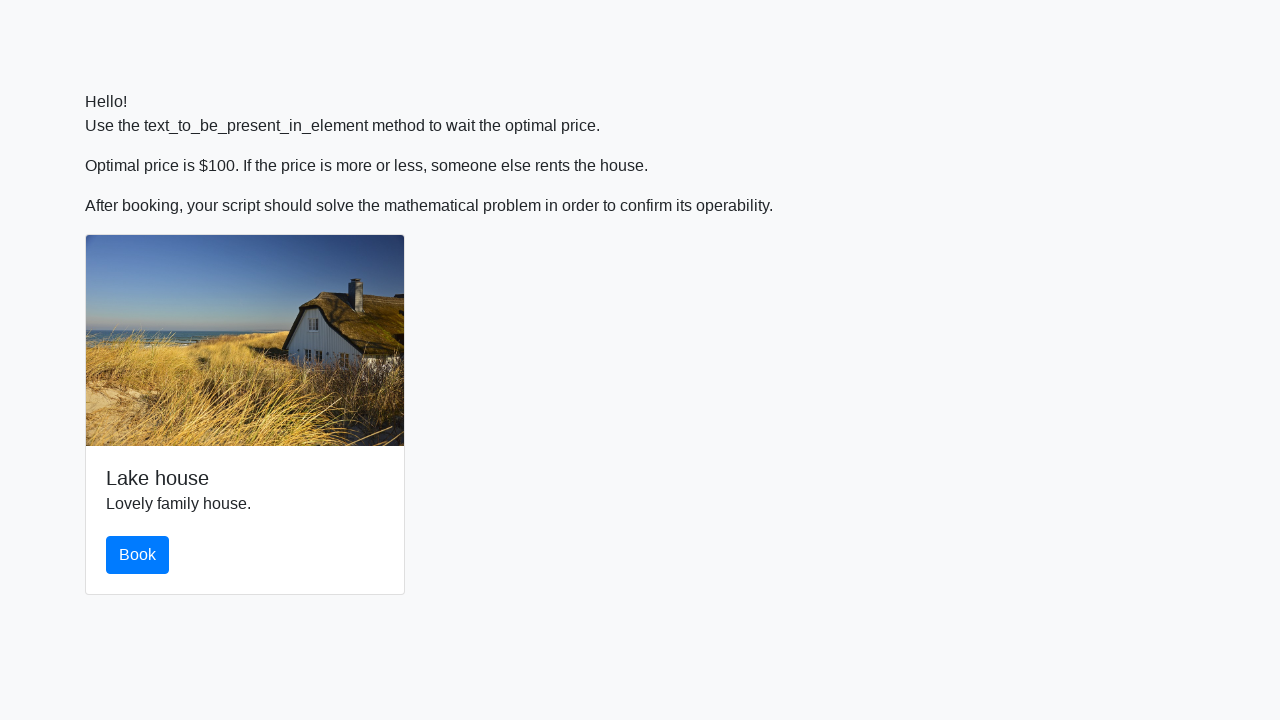

Set up dialog handler to accept alerts
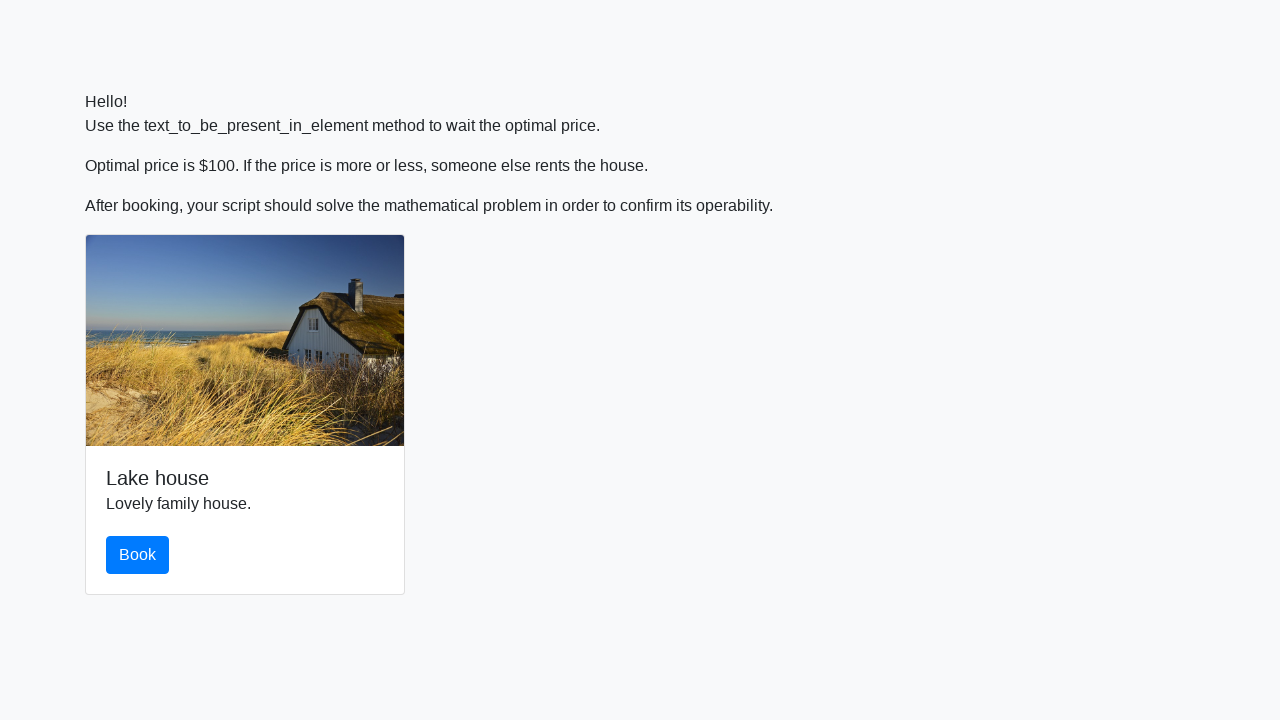

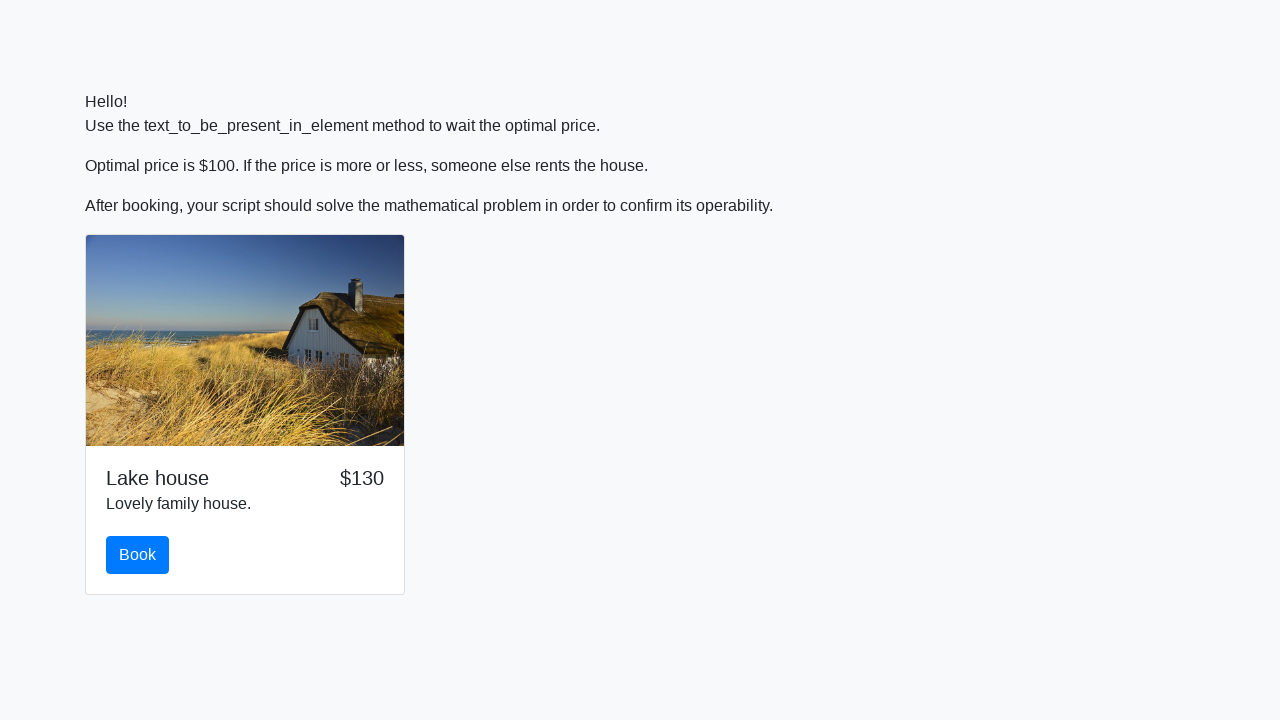